Tests dropdown selection functionality by selecting year, month, and day from multiple dropdown menus and verifying the selections

Starting URL: https://testcenter.techproeducation.com/index.php?page=dropdown

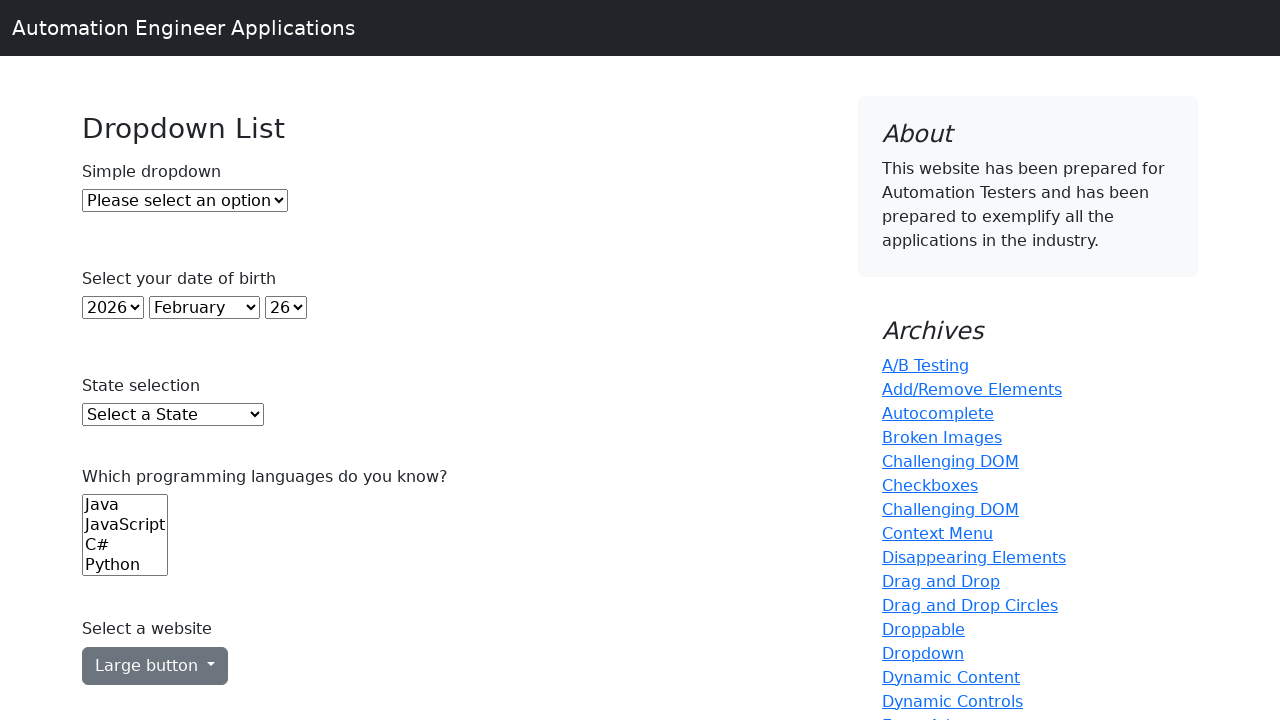

Selected year 2014 from year dropdown on #year
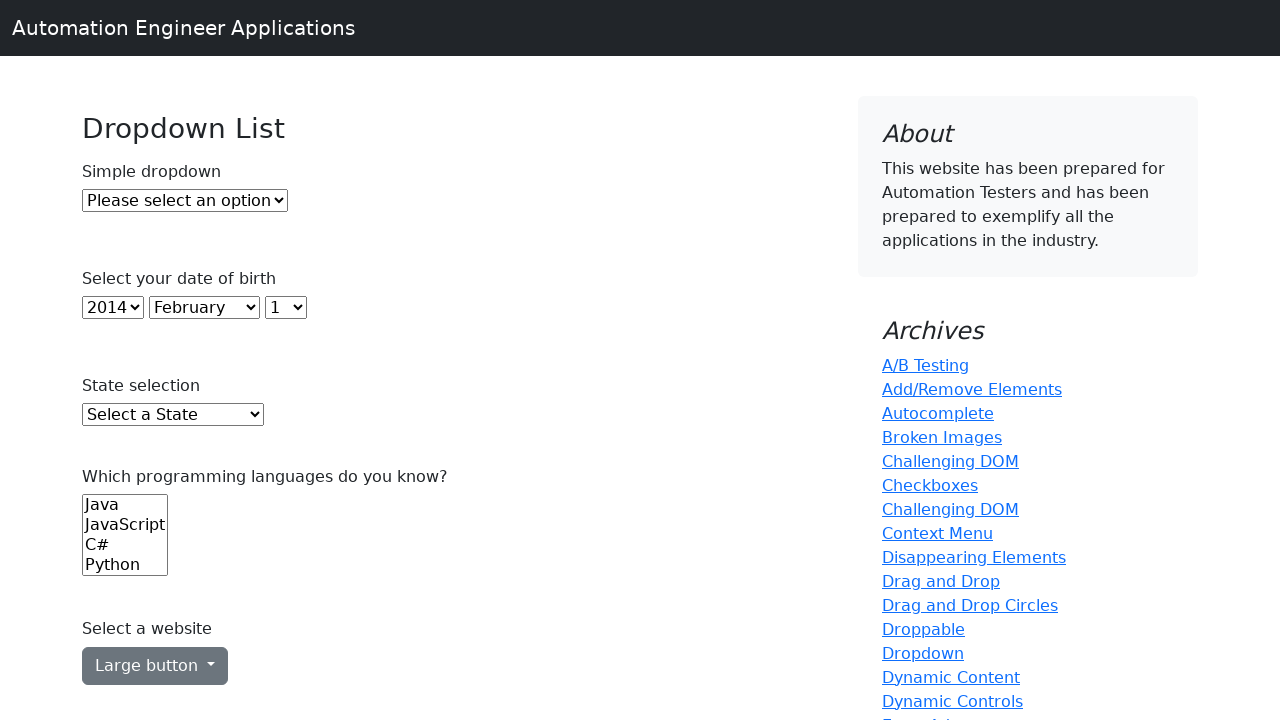

Selected October from month dropdown on #month
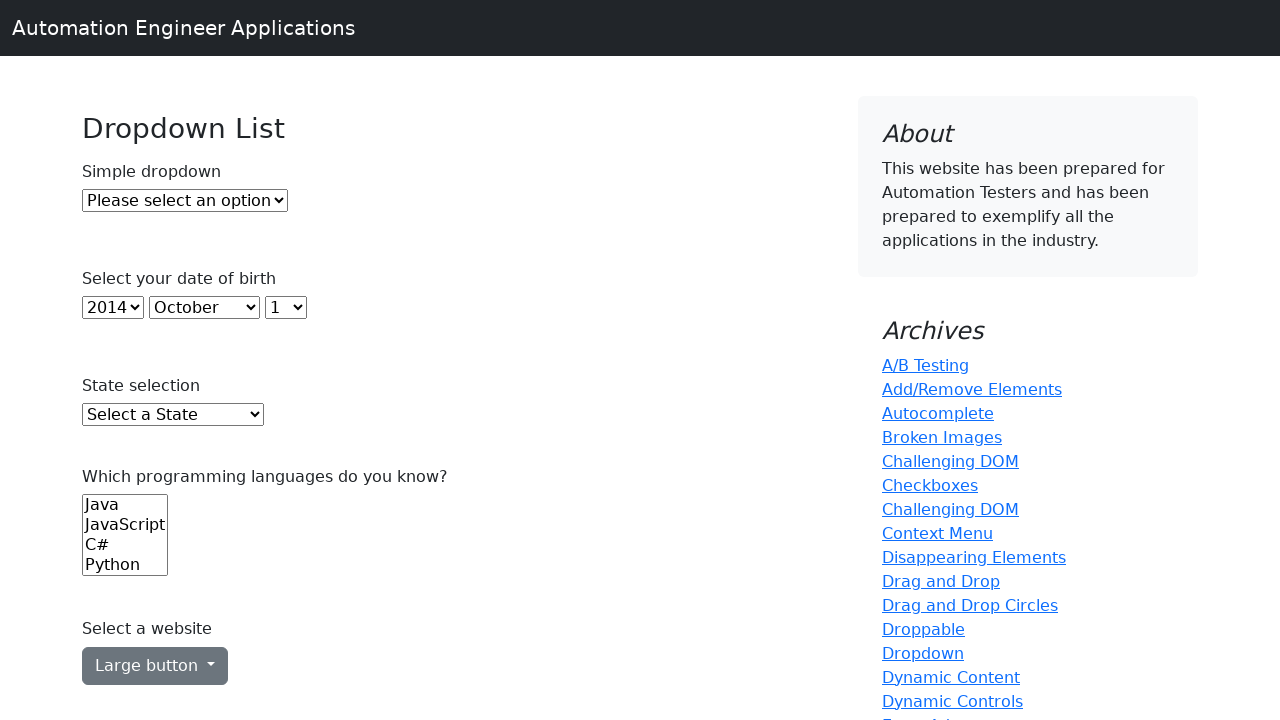

Selected day 10 from day dropdown on #day
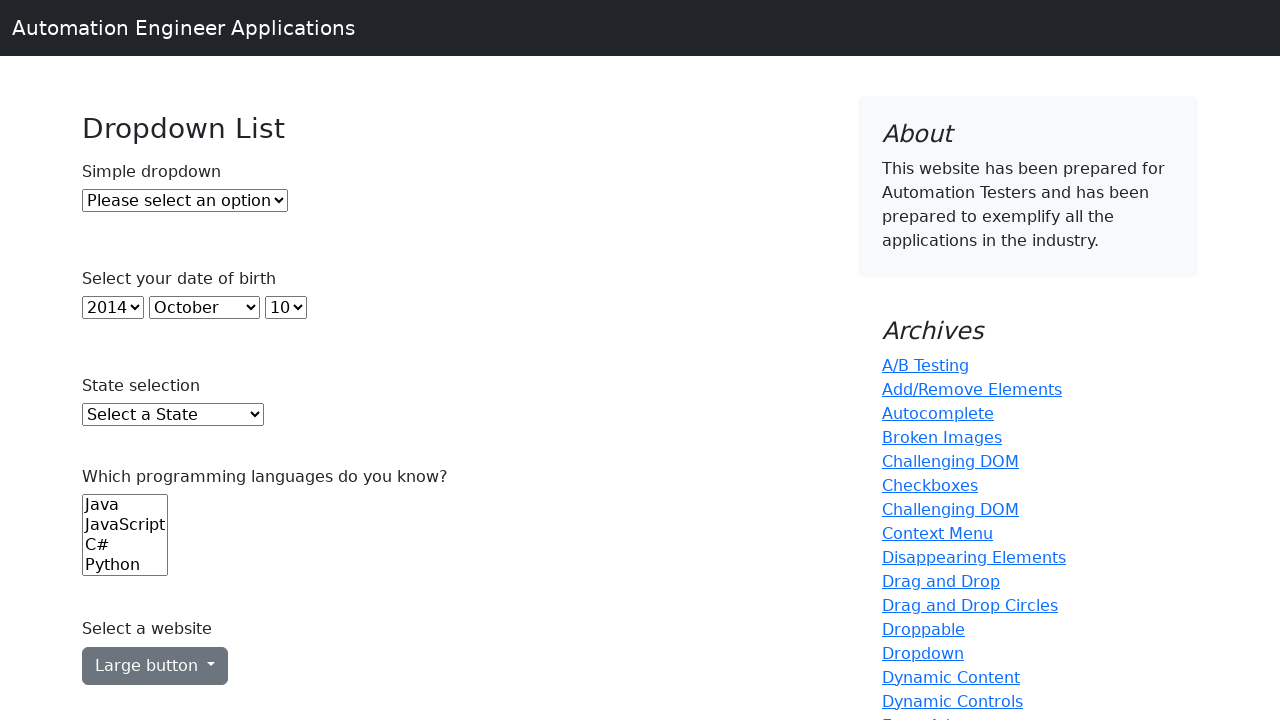

Verified year selection is 2014
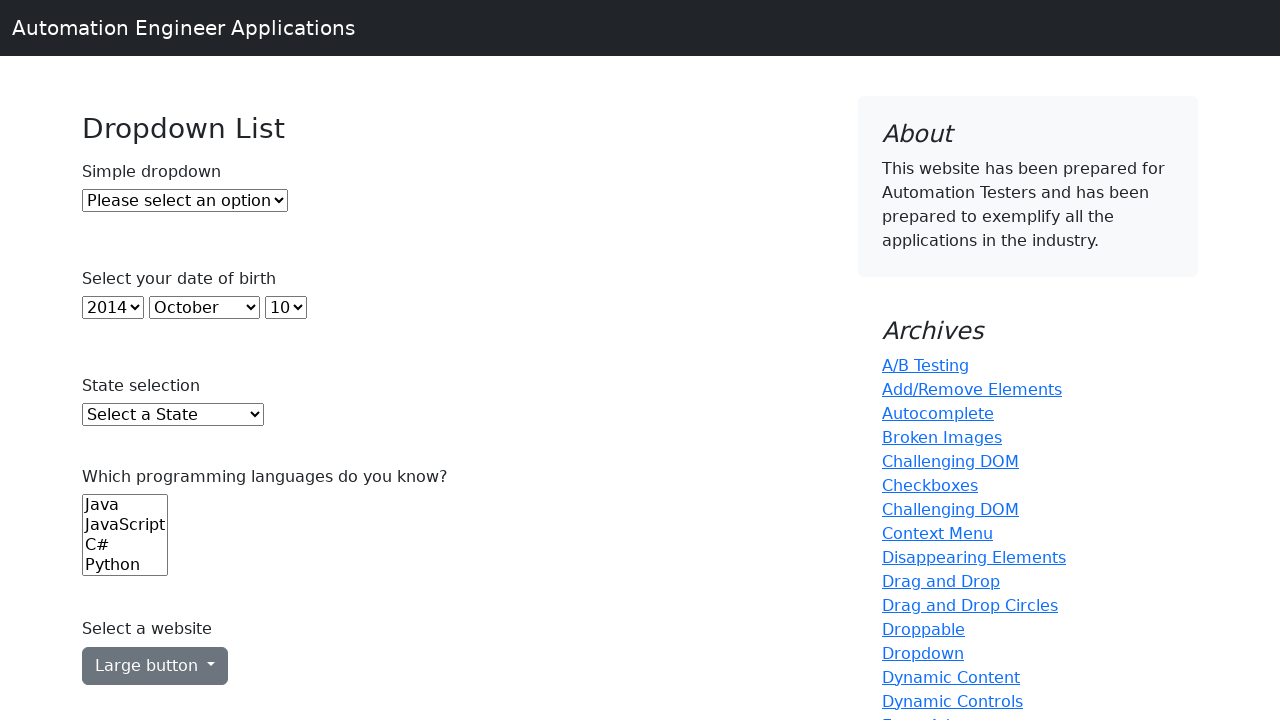

Verified October exists in month dropdown options
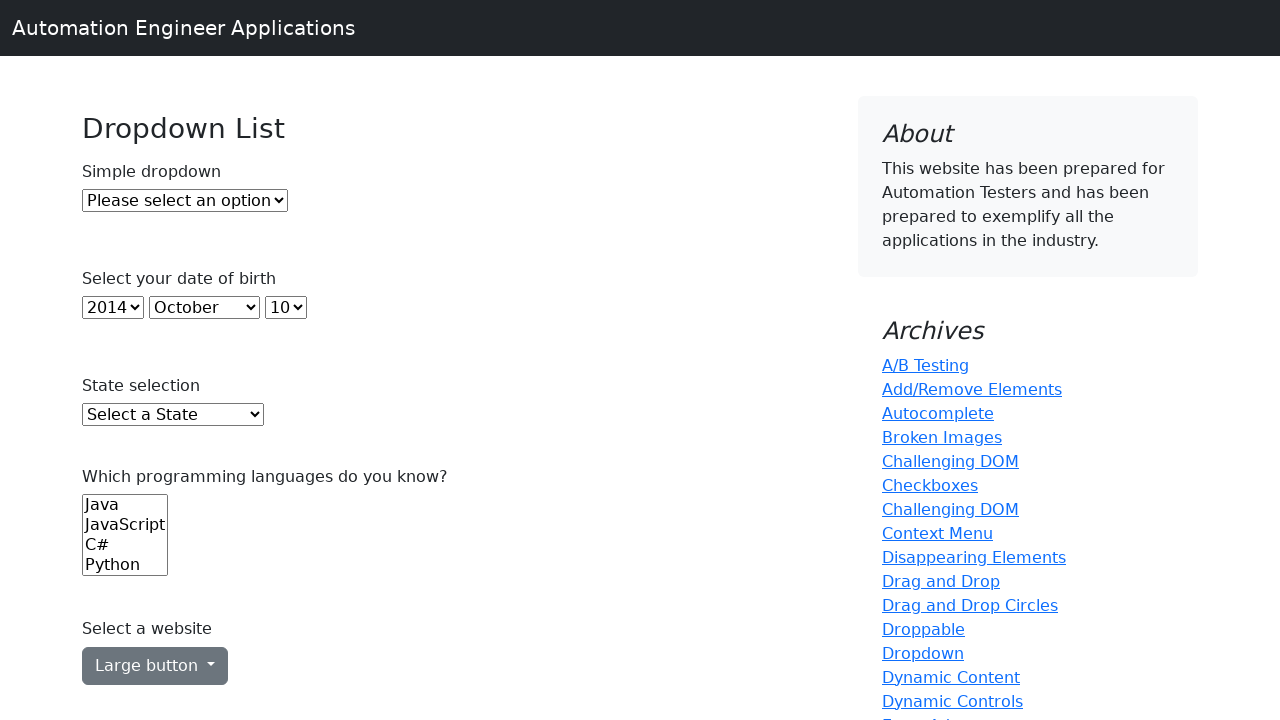

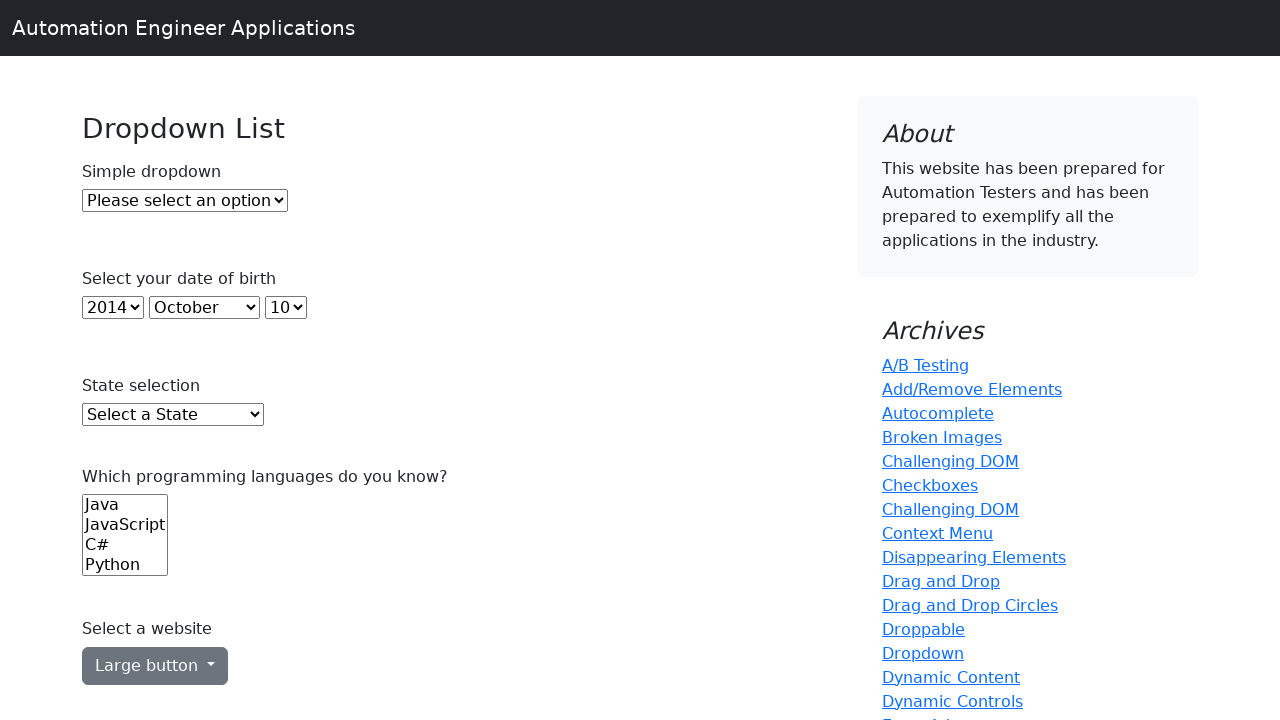